Tests a simple form by filling in first name, last name, city, and country fields using different selector strategies, then submits the form by clicking a button.

Starting URL: http://suninjuly.github.io/simple_form_find_task.html

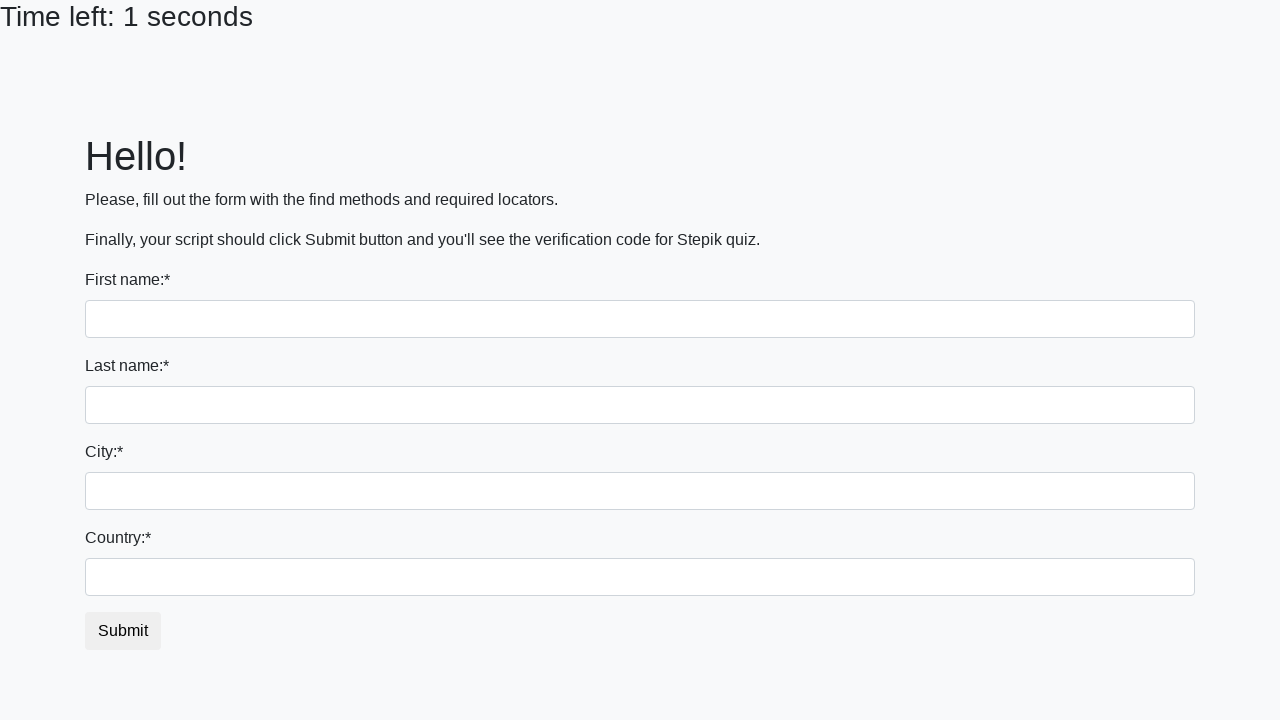

Filled first name field with 'Ivan' on input
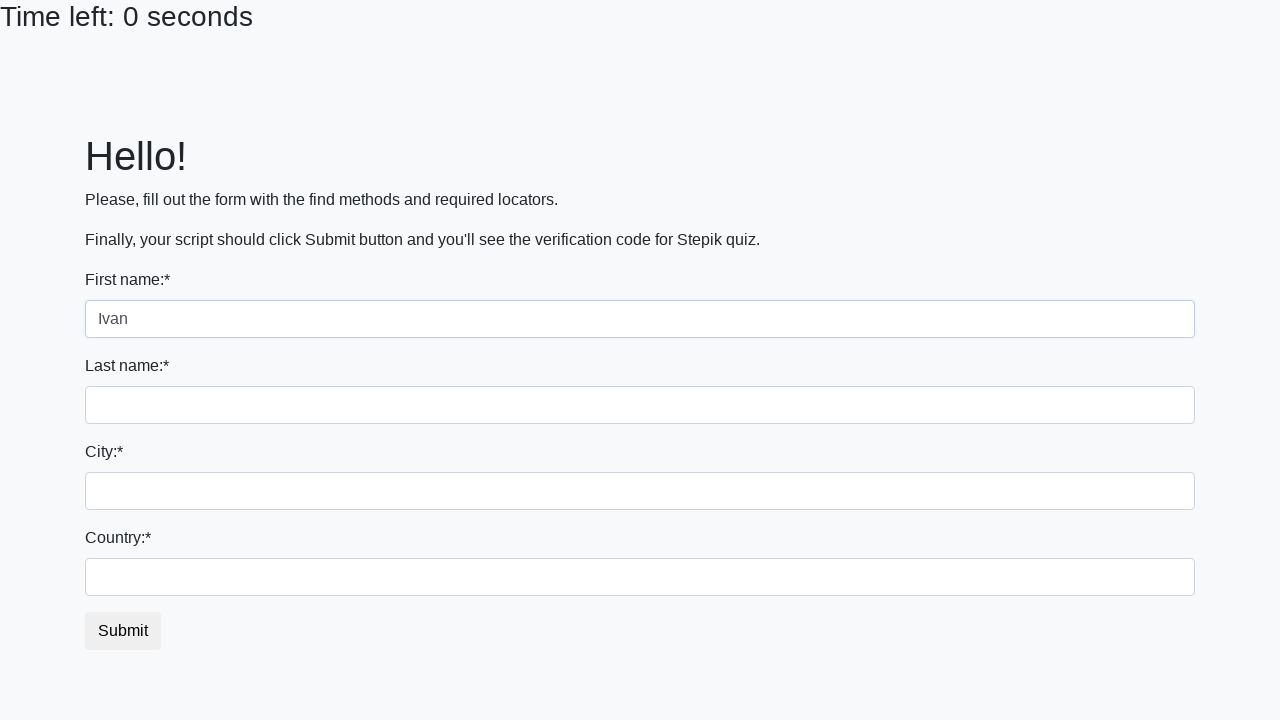

Filled last name field with 'Petrov' on input[name='last_name']
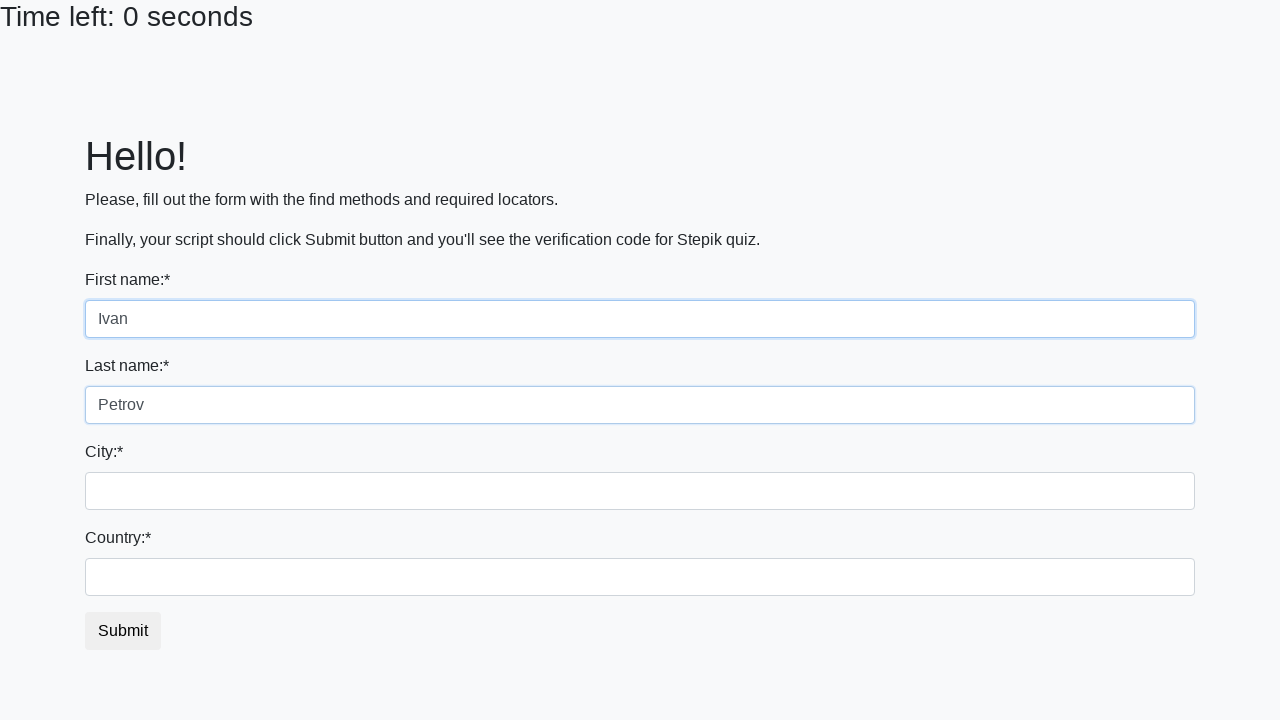

Filled city field with 'Smolensk' on .city
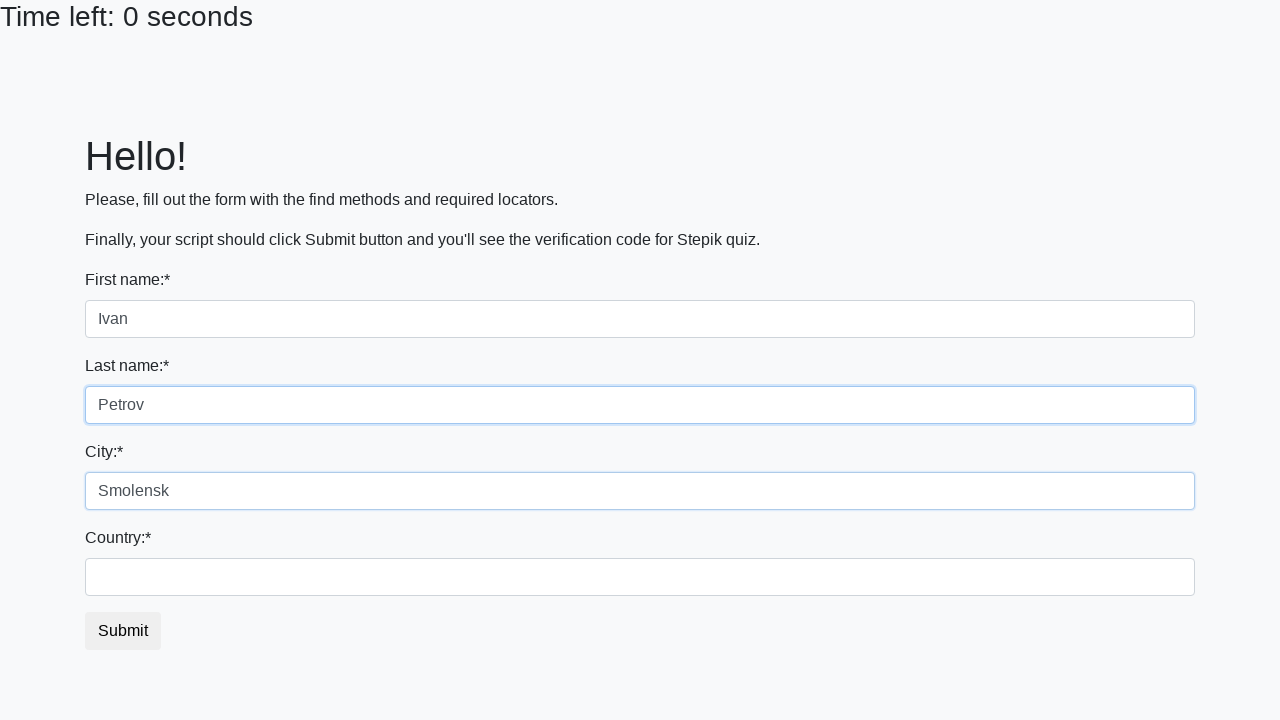

Filled country field with 'Russia' on #country
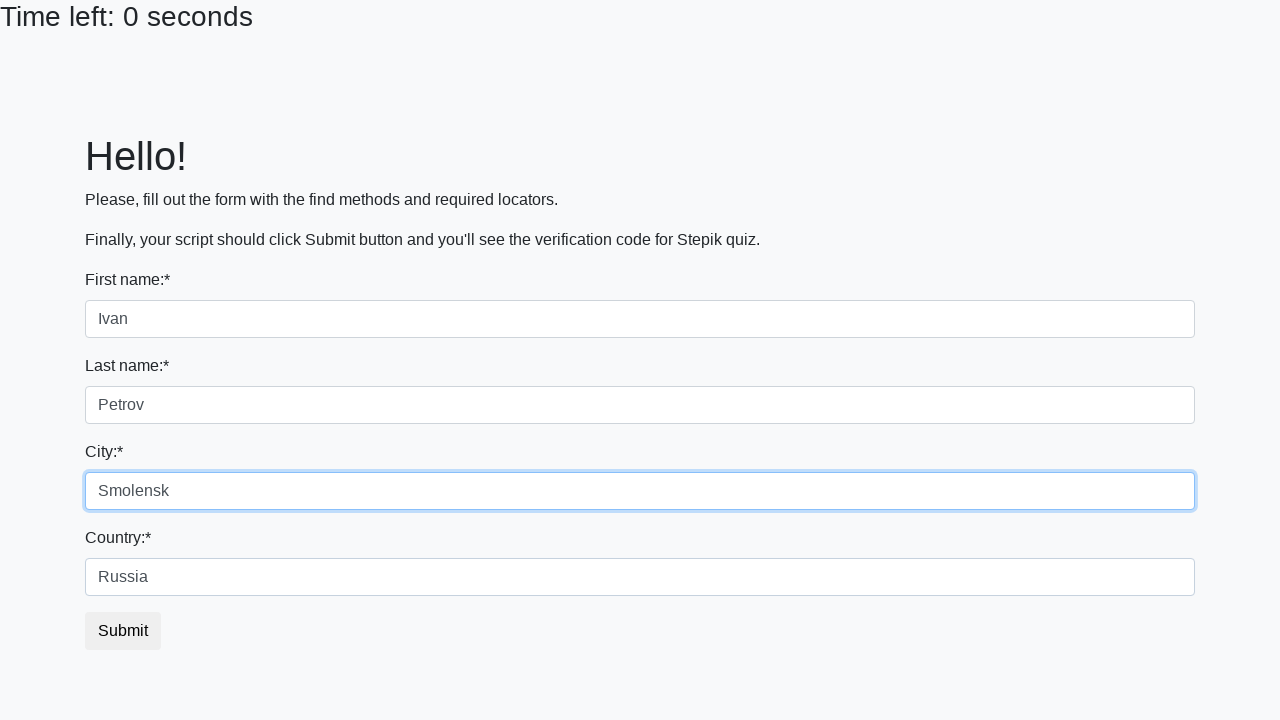

Clicked the submit button to submit the form at (123, 631) on button.btn
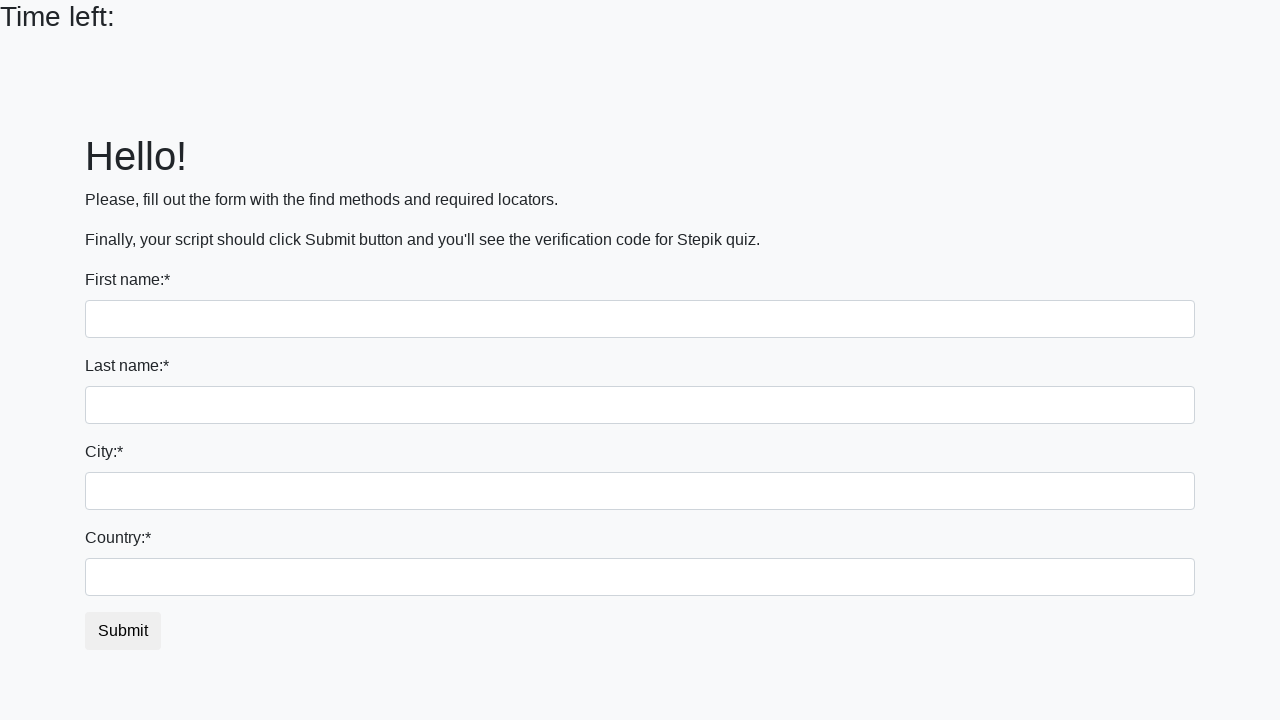

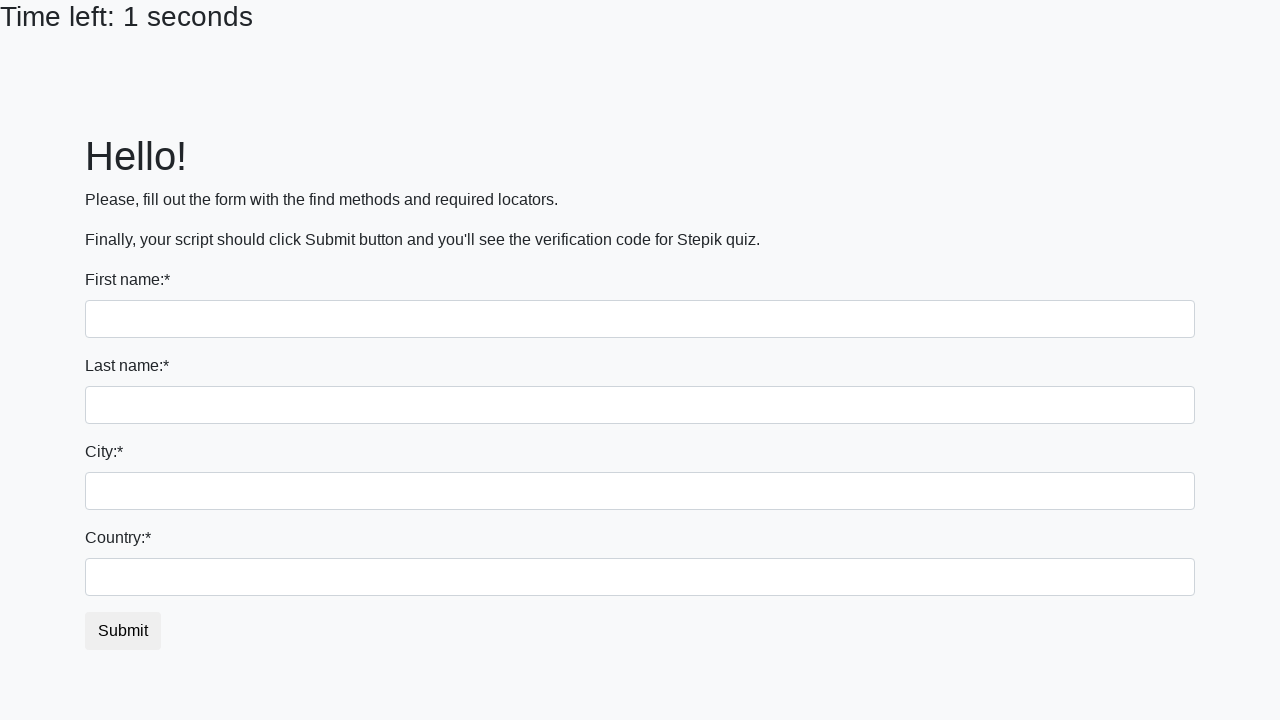